Tests the draggable functionality on jQuery UI demo page by dragging an element to a new position

Starting URL: https://jqueryui.com/draggable

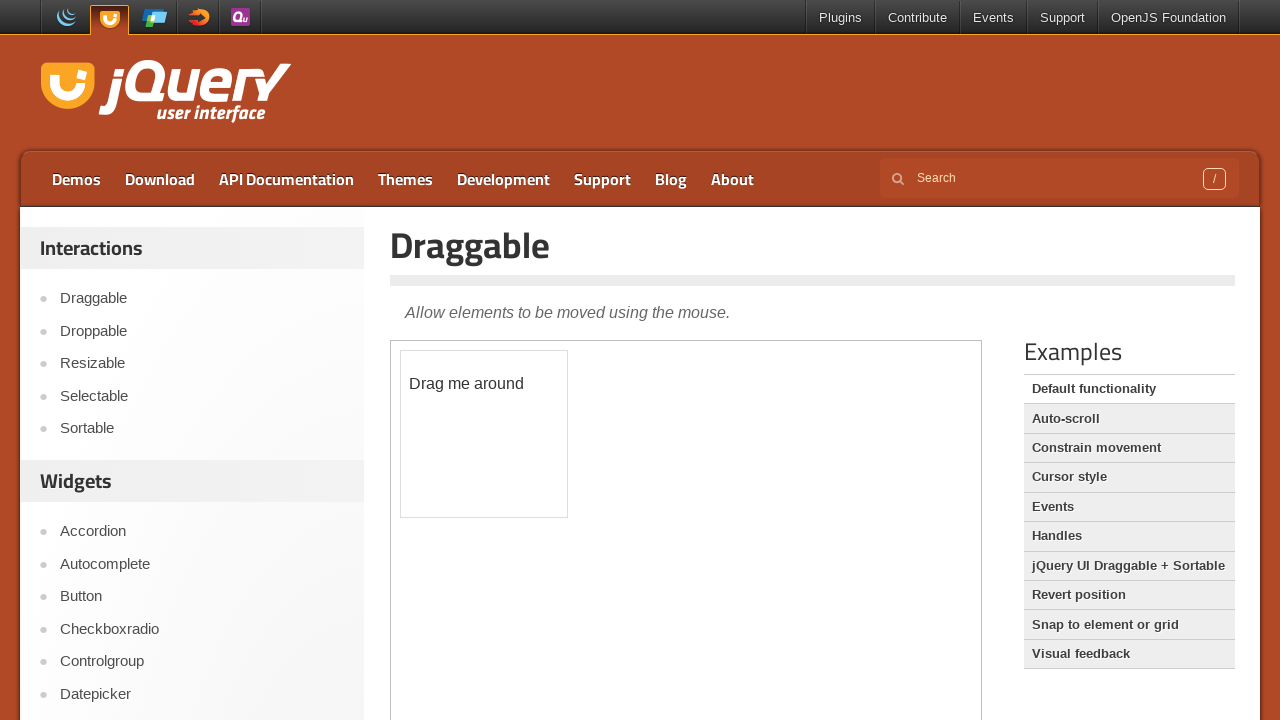

Located demo iframe
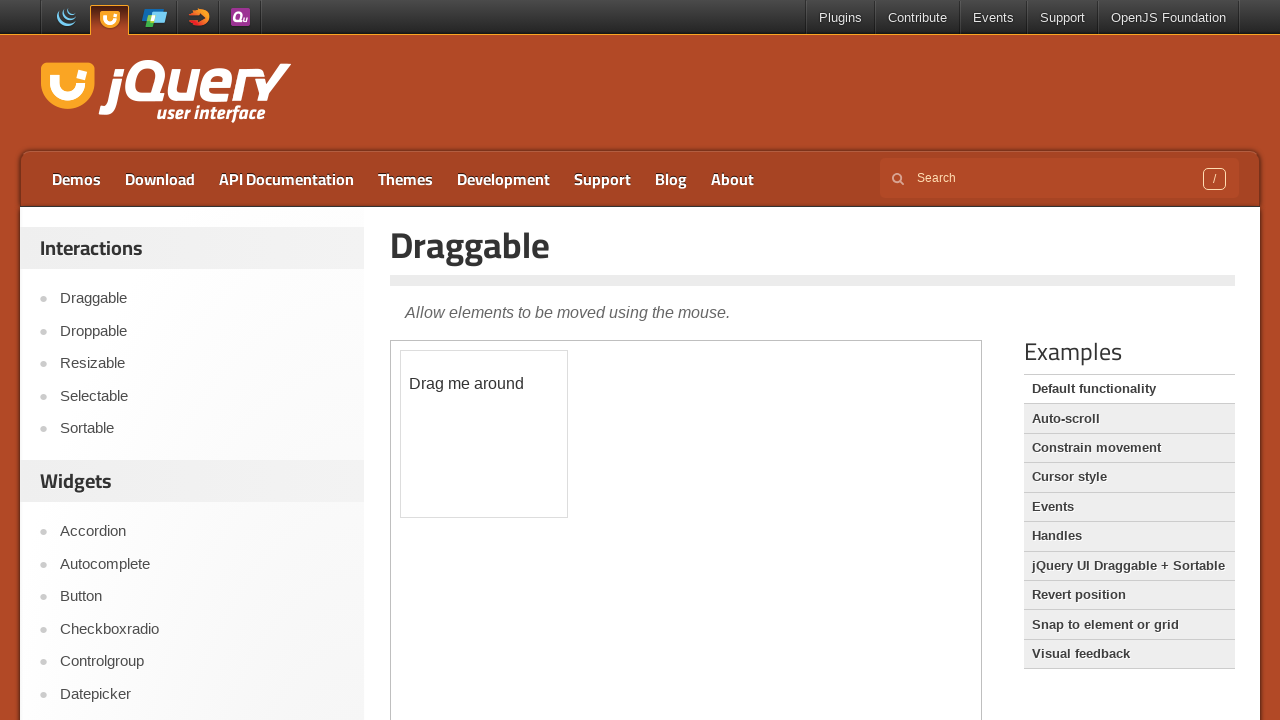

Located draggable element in iframe
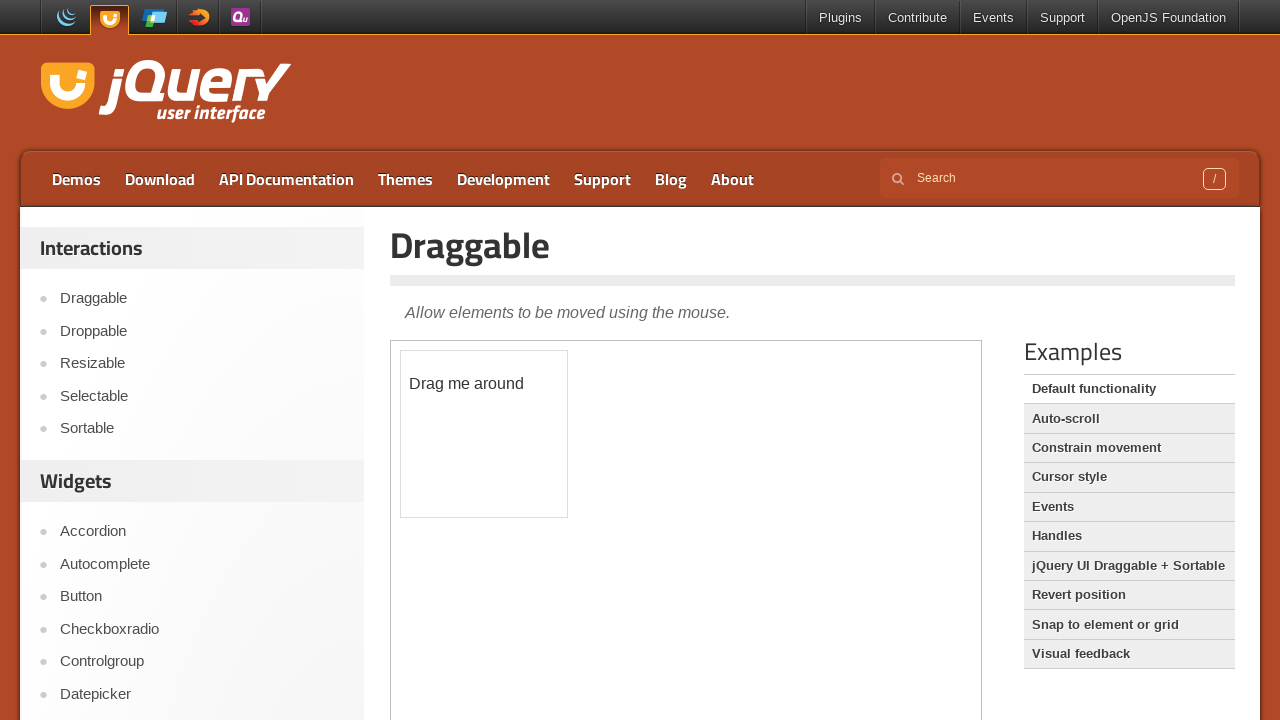

Retrieved bounding box of draggable element
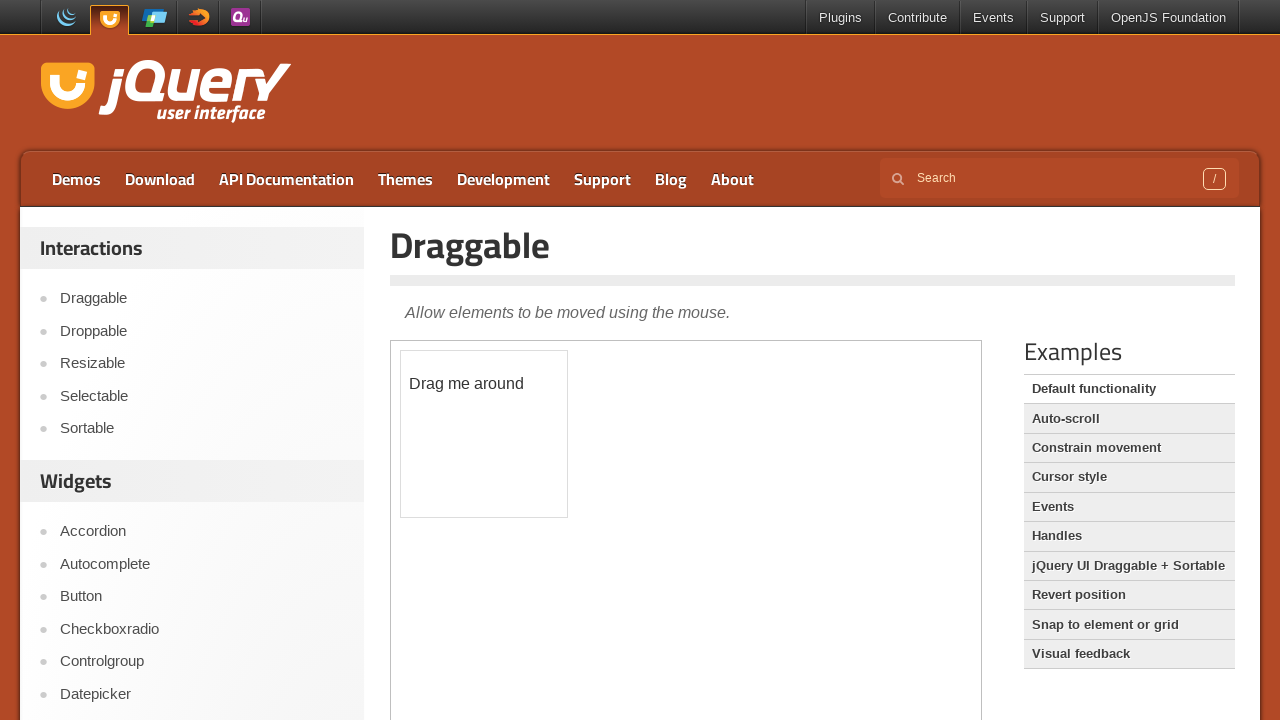

Moved mouse to center of draggable element at (484, 434)
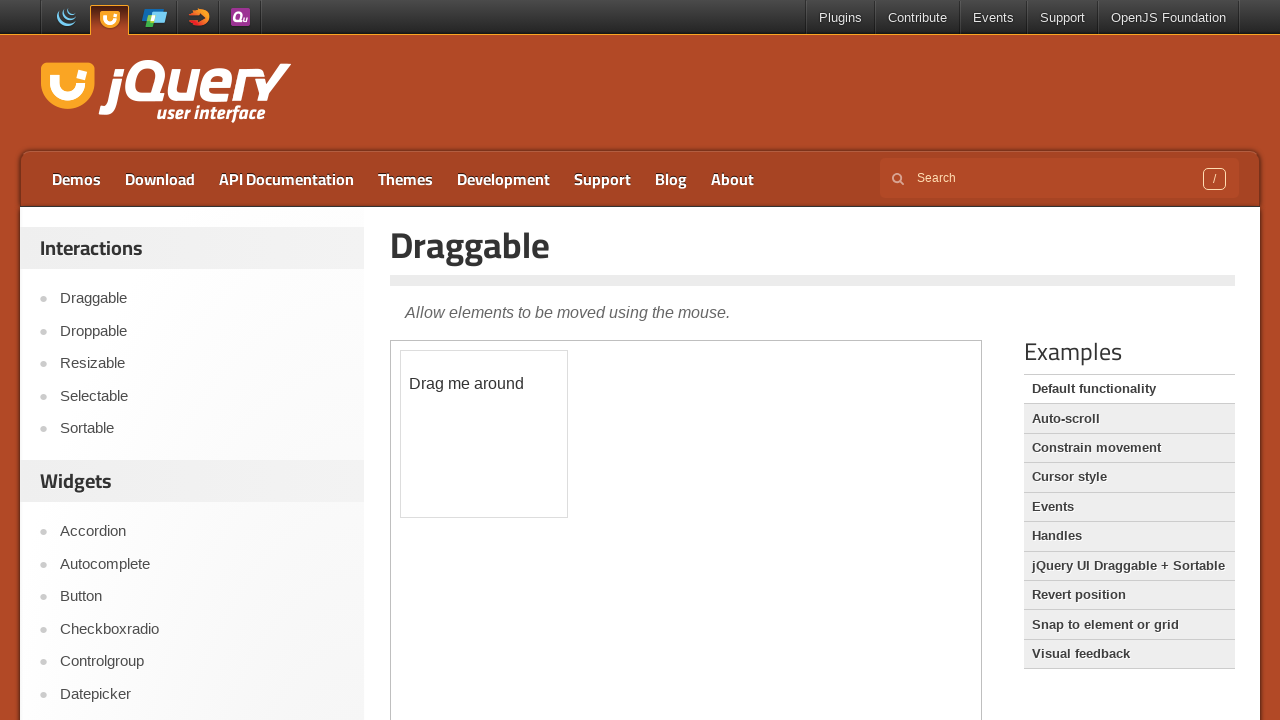

Pressed mouse button down to start drag at (484, 434)
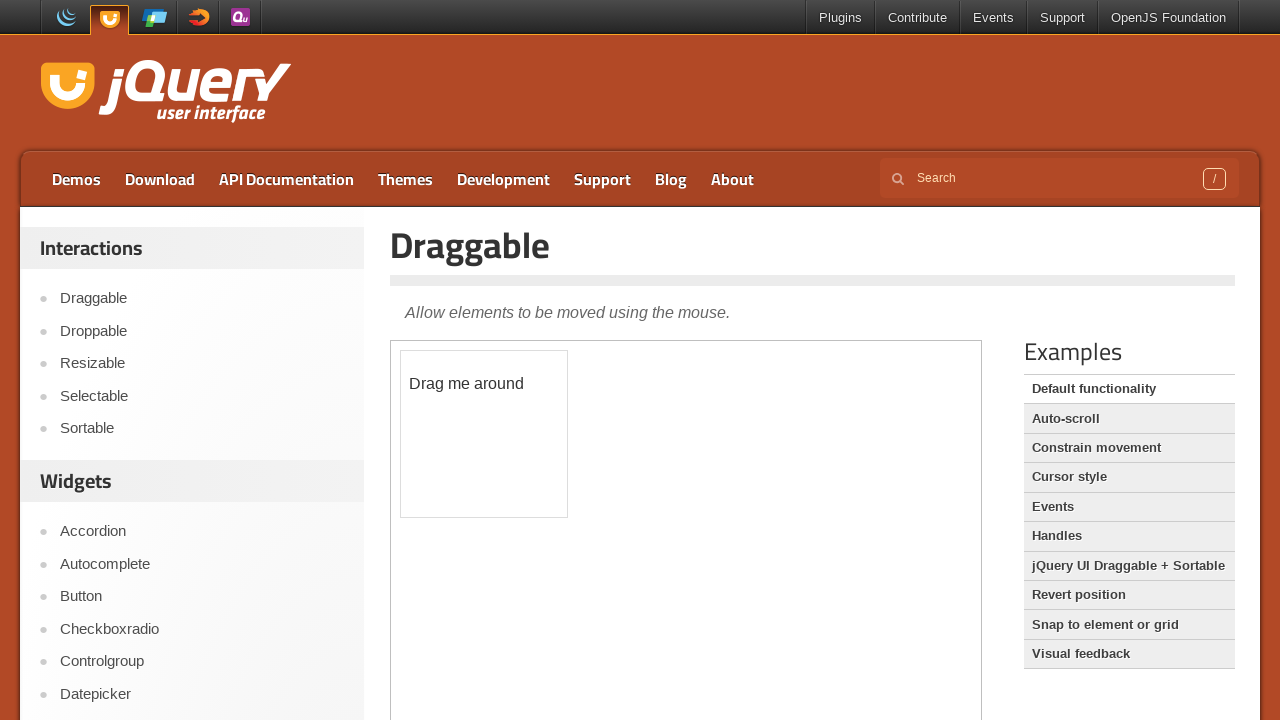

Dragged element 100 pixels right and 100 pixels down at (584, 534)
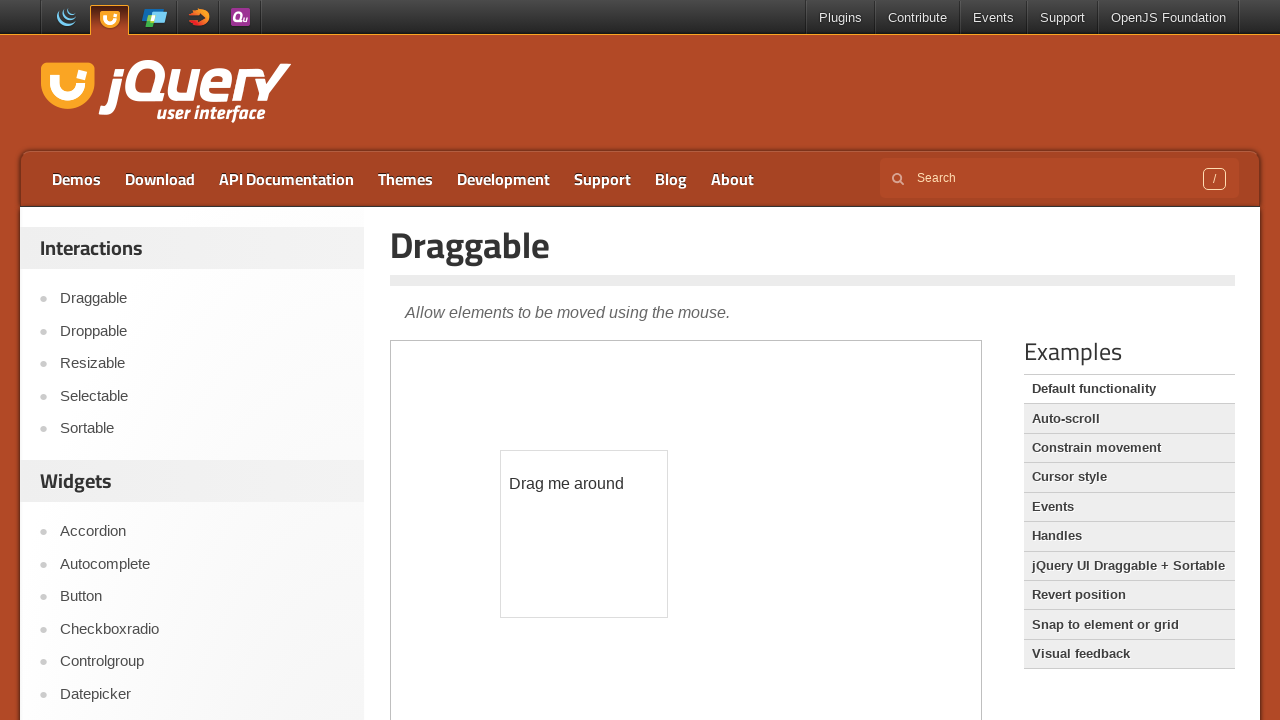

Released mouse button to complete drag operation at (584, 534)
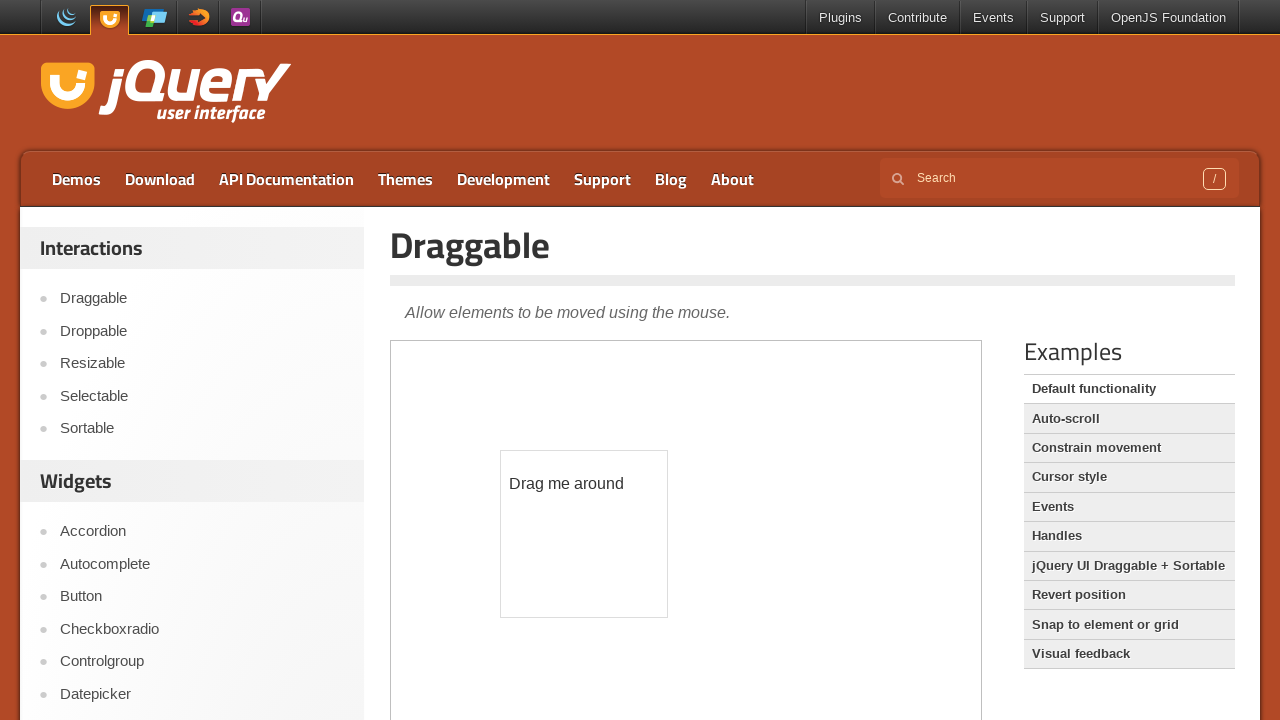

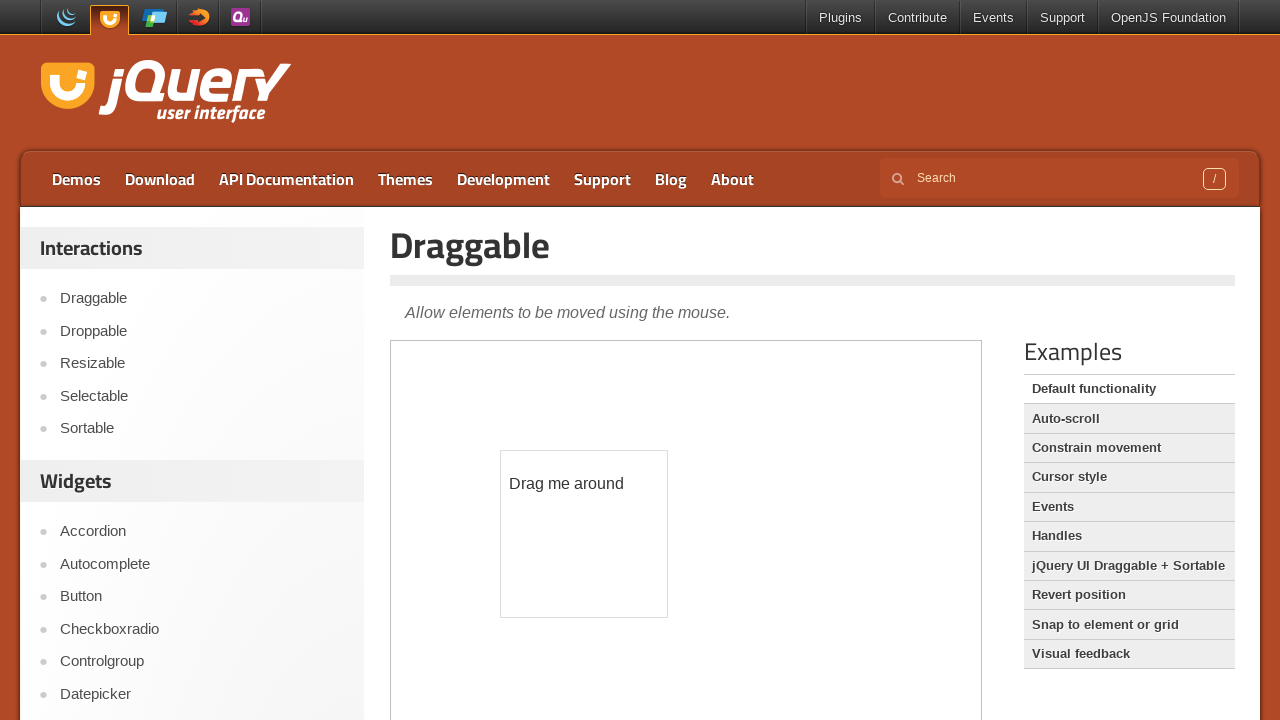